Navigates to the DemoBlaze store homepage and verifies that the page title contains the word "store"

Starting URL: https://demoblaze.com/

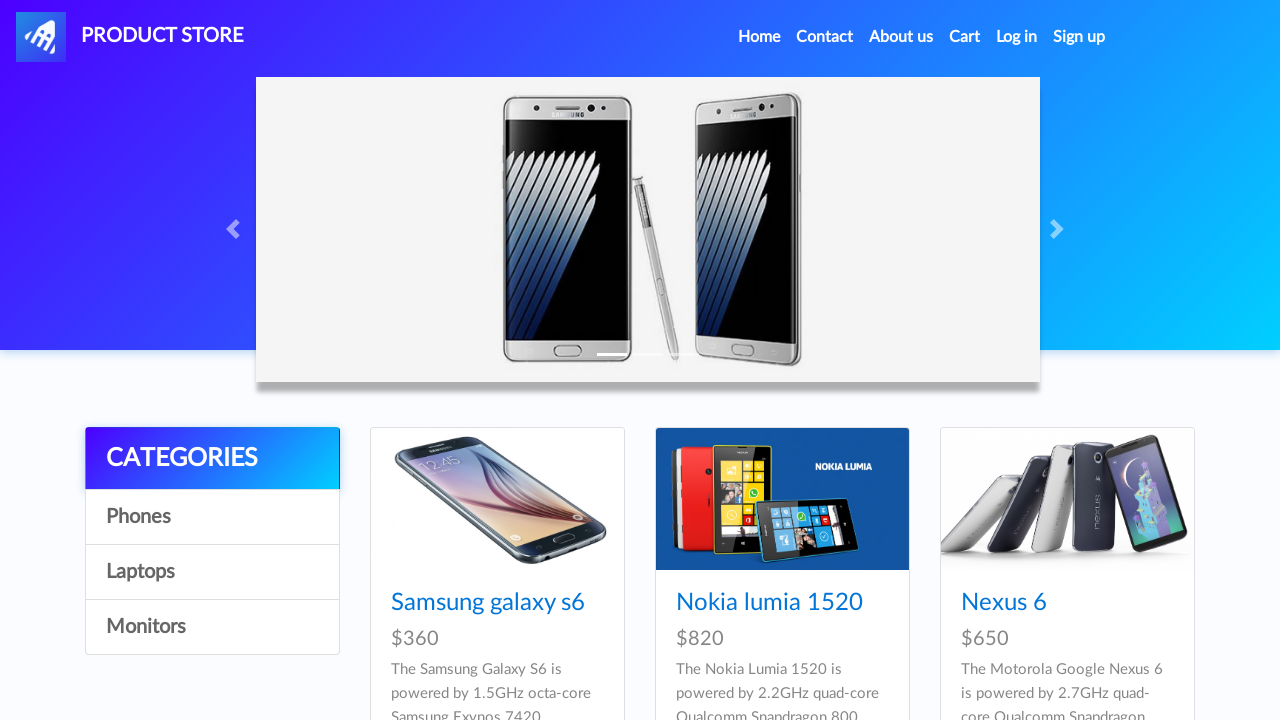

Navigated to DemoBlaze store homepage at https://demoblaze.com/
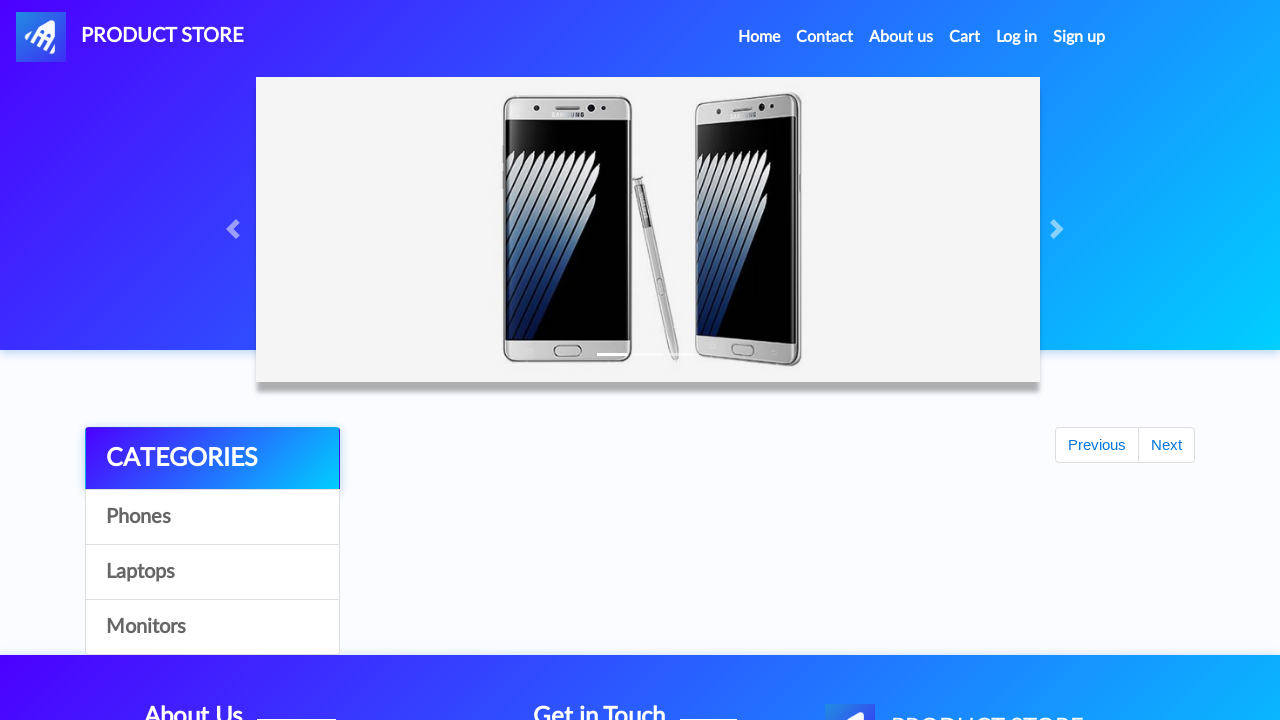

Waited for page to reach domcontentloaded state
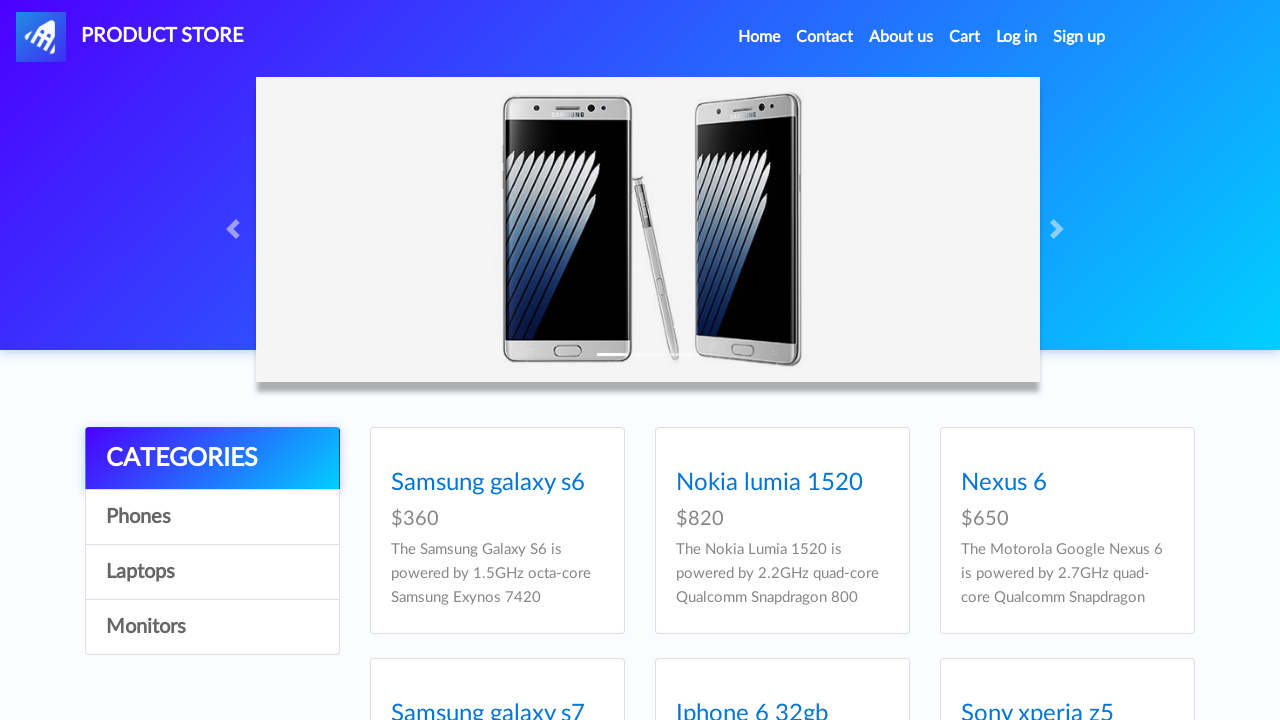

Retrieved page title: 'STORE'
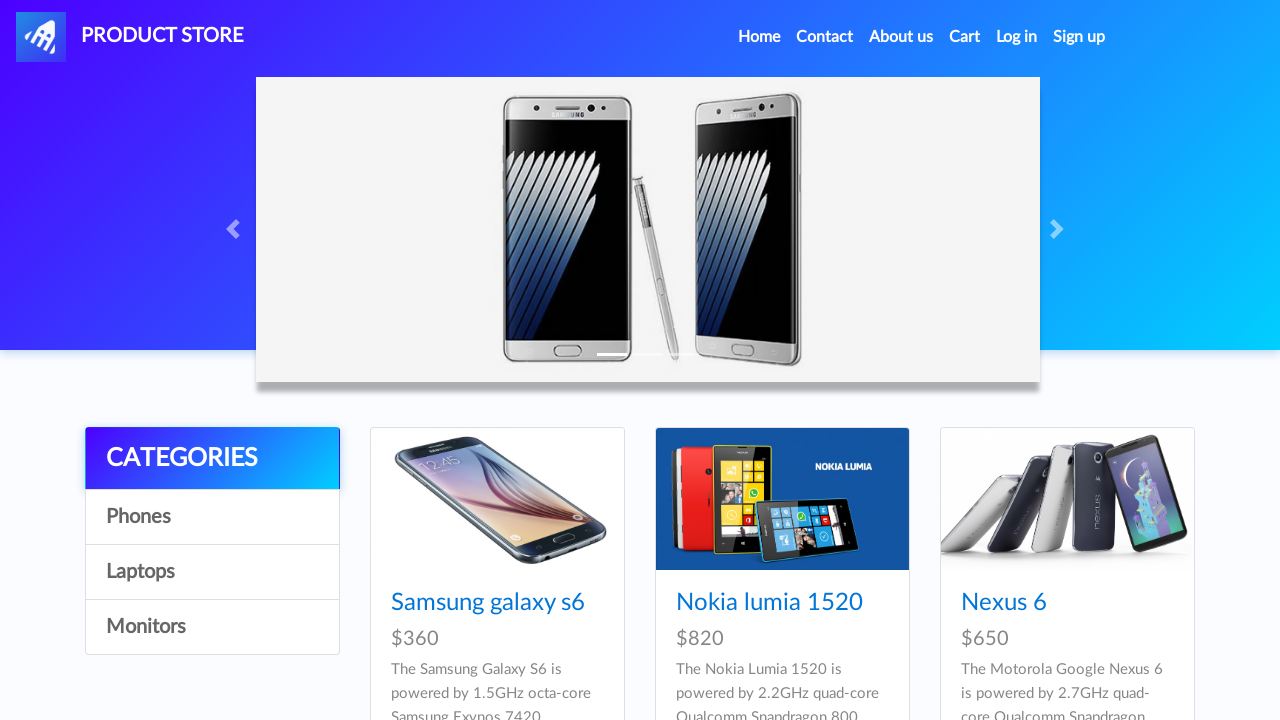

Verified that page title contains 'store' (case-insensitive)
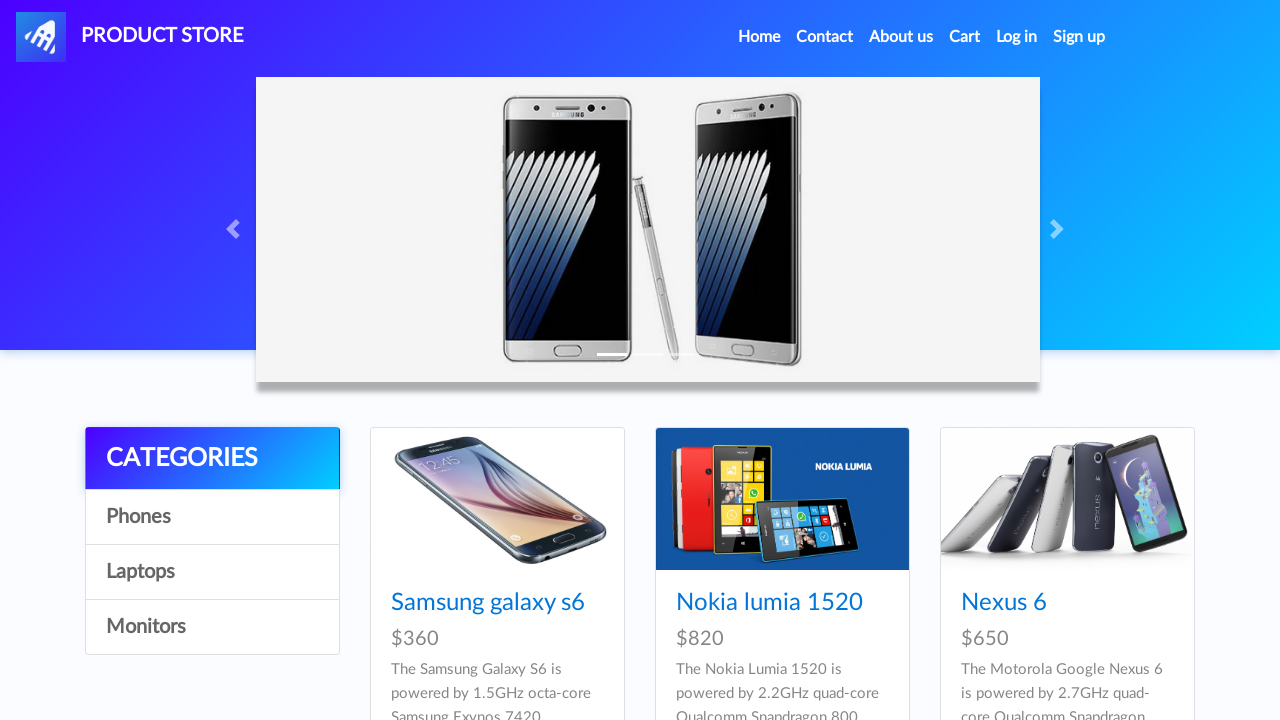

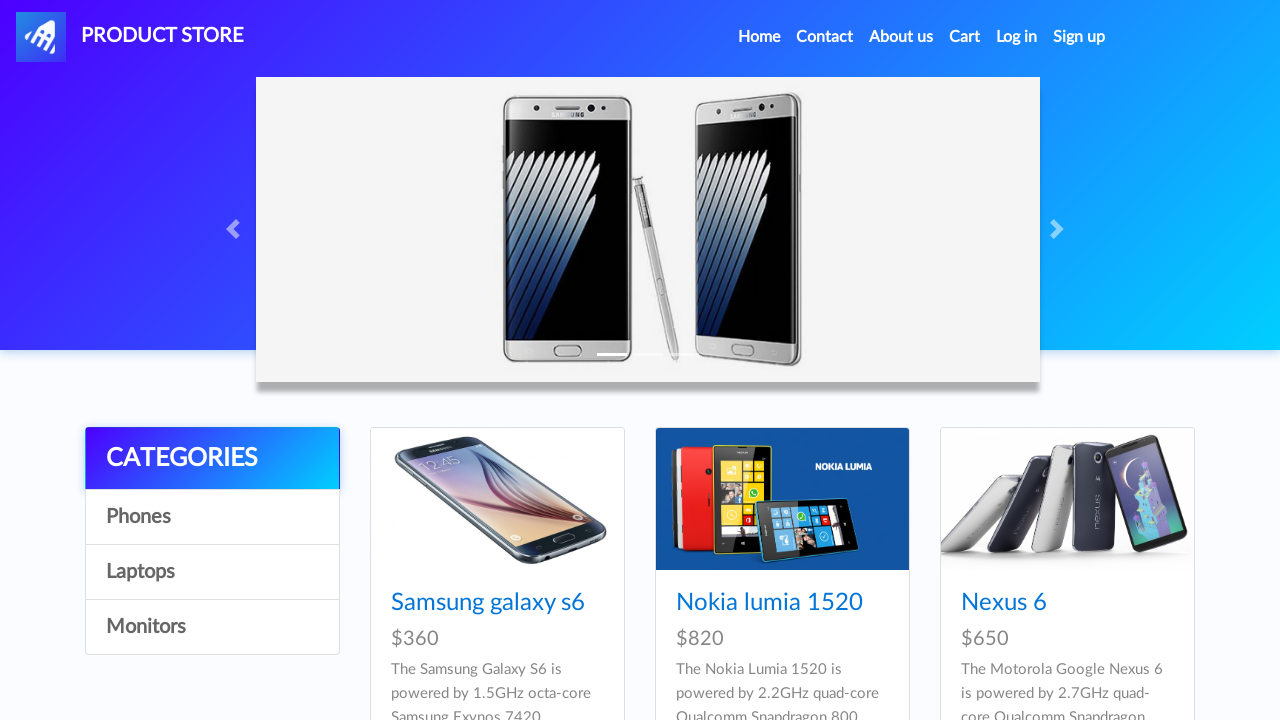